Navigates to a price range slider demo page. The original test only loads the page without any further interactions.

Starting URL: http://talkerscode.com/webtricks/demo/demo_price-range-slider-using-jquery-css-and-php.php

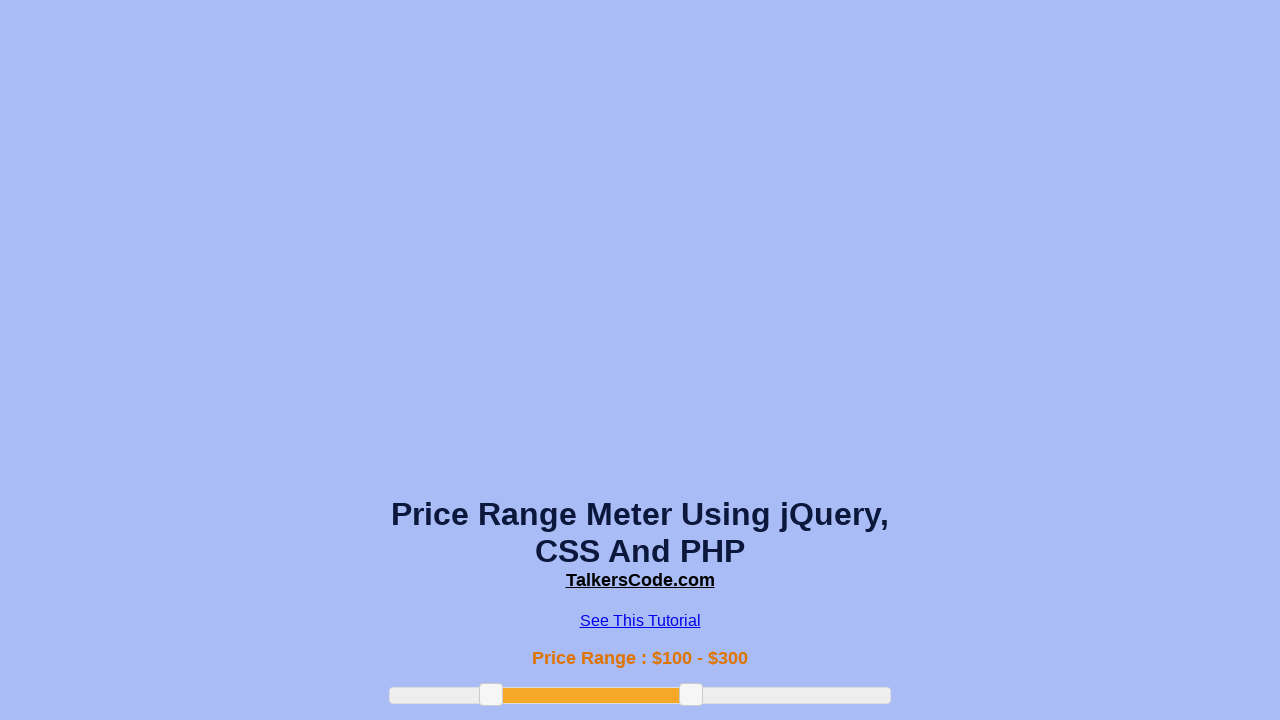

Waited for DOM content to load on price range slider demo page
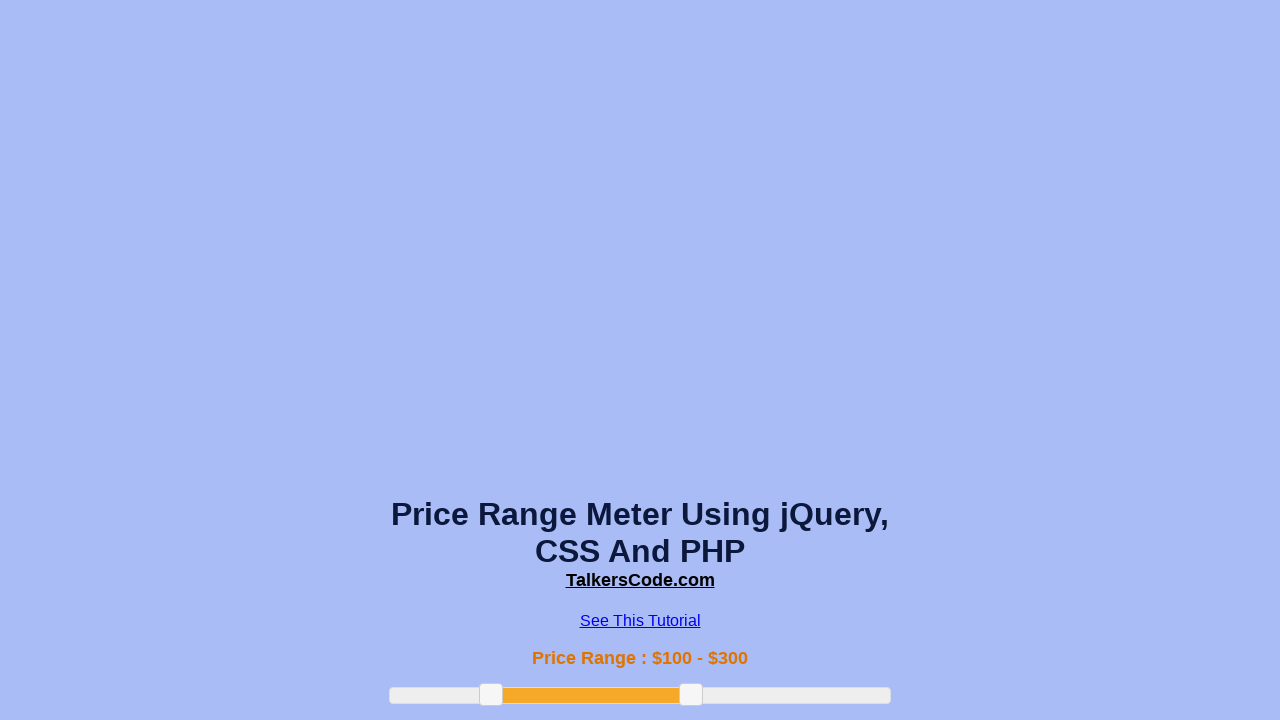

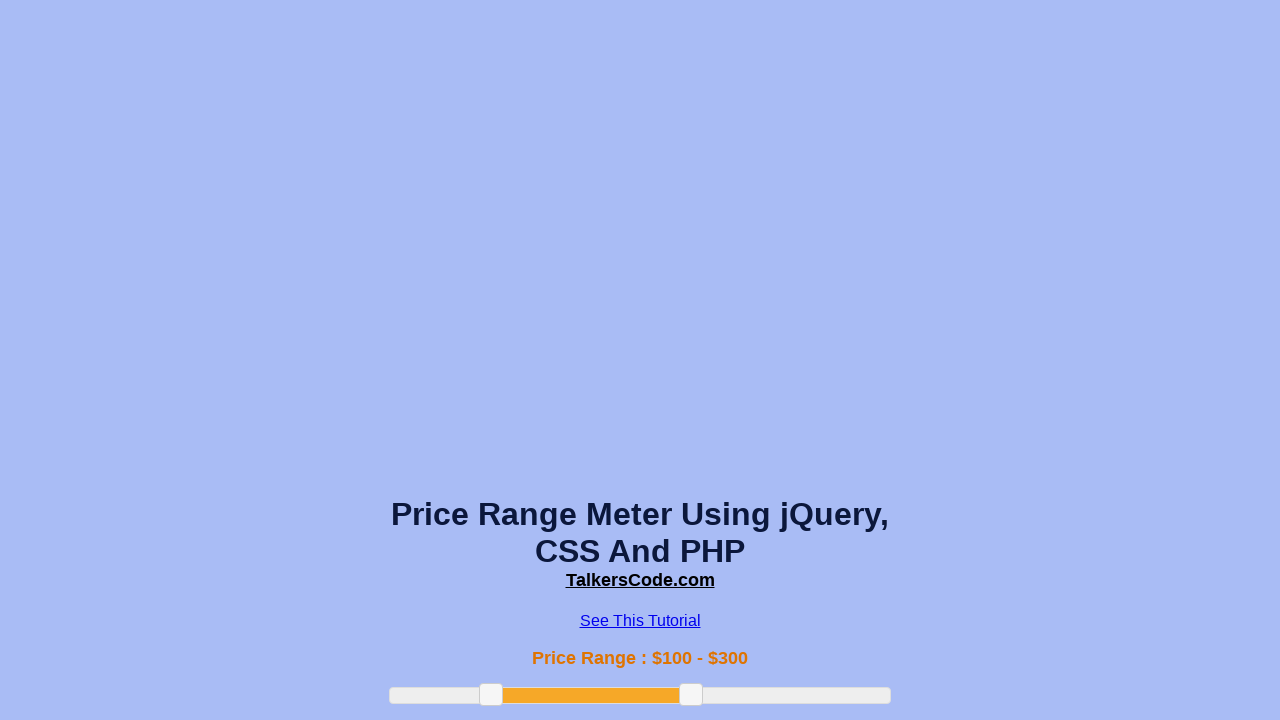